Tests dropdown selection functionality by selecting single and multiple options from dropdown menus using different selection methods (by value, by multiple values, and by index)

Starting URL: https://letcode.in/dropdowns

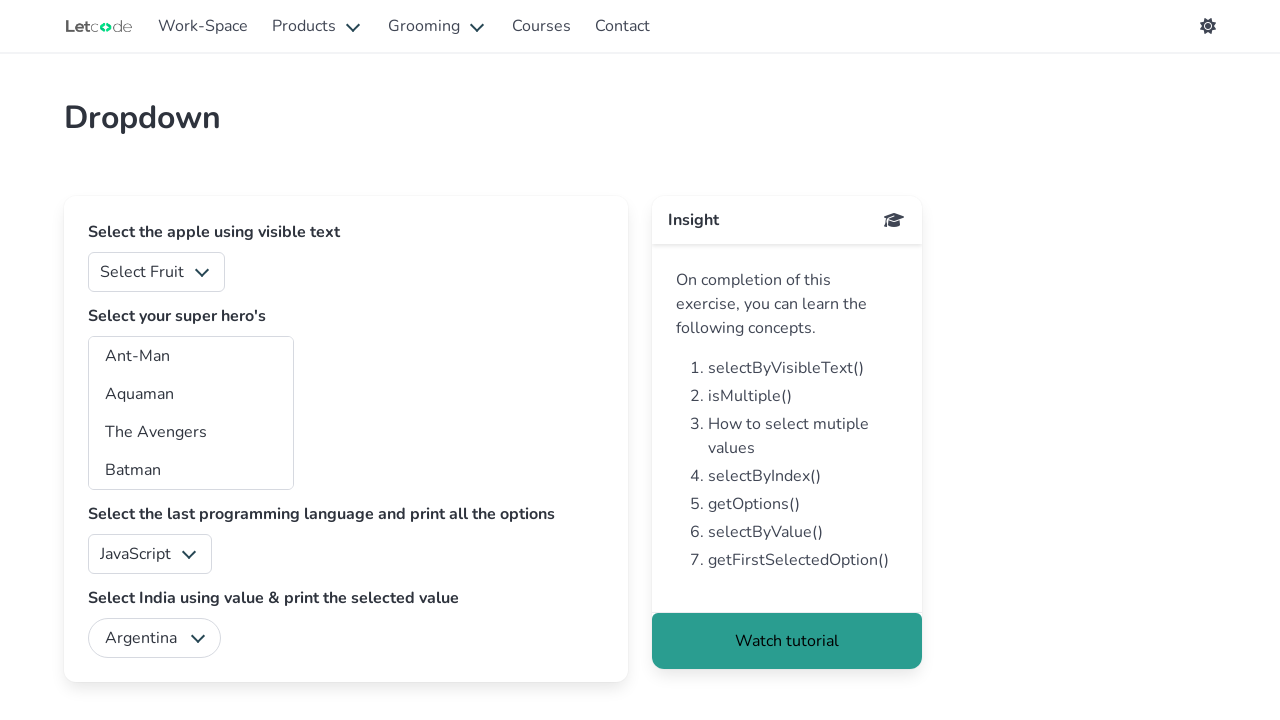

Selected 'Apple' from fruits dropdown on #fruits
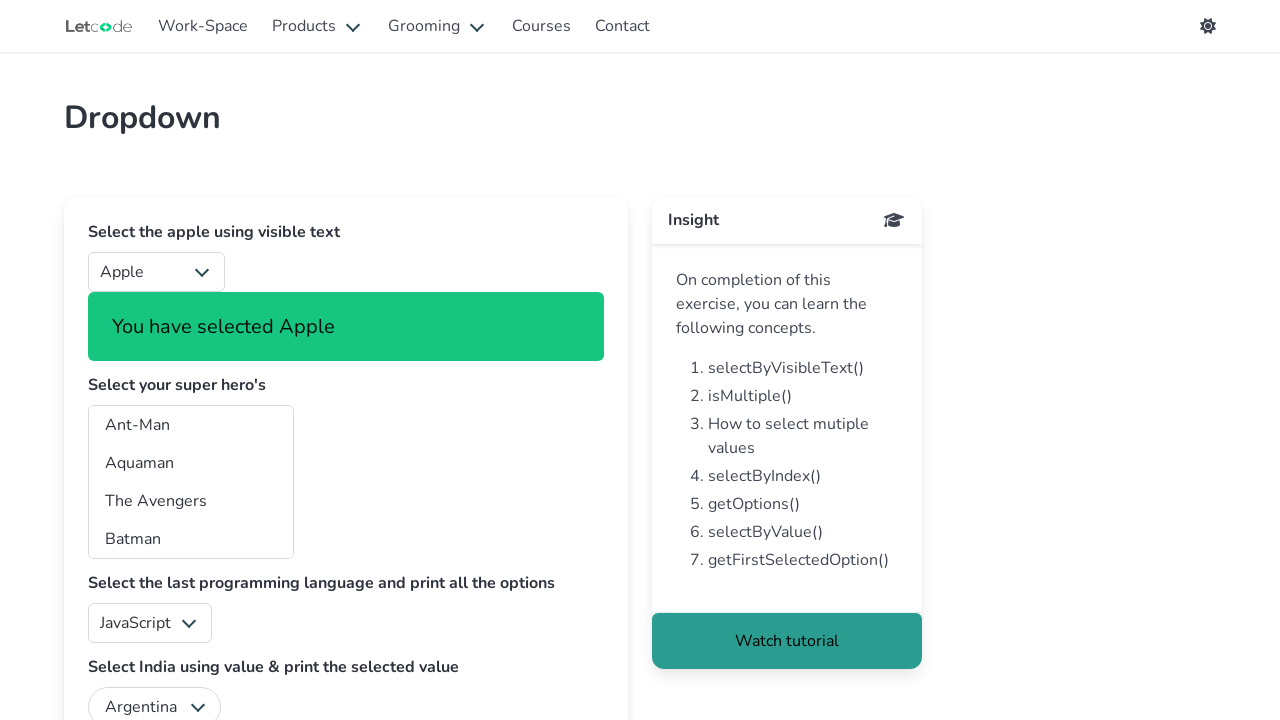

Selected multiple options 'Aquaman' and 'Batman' from superheros dropdown on #superheros
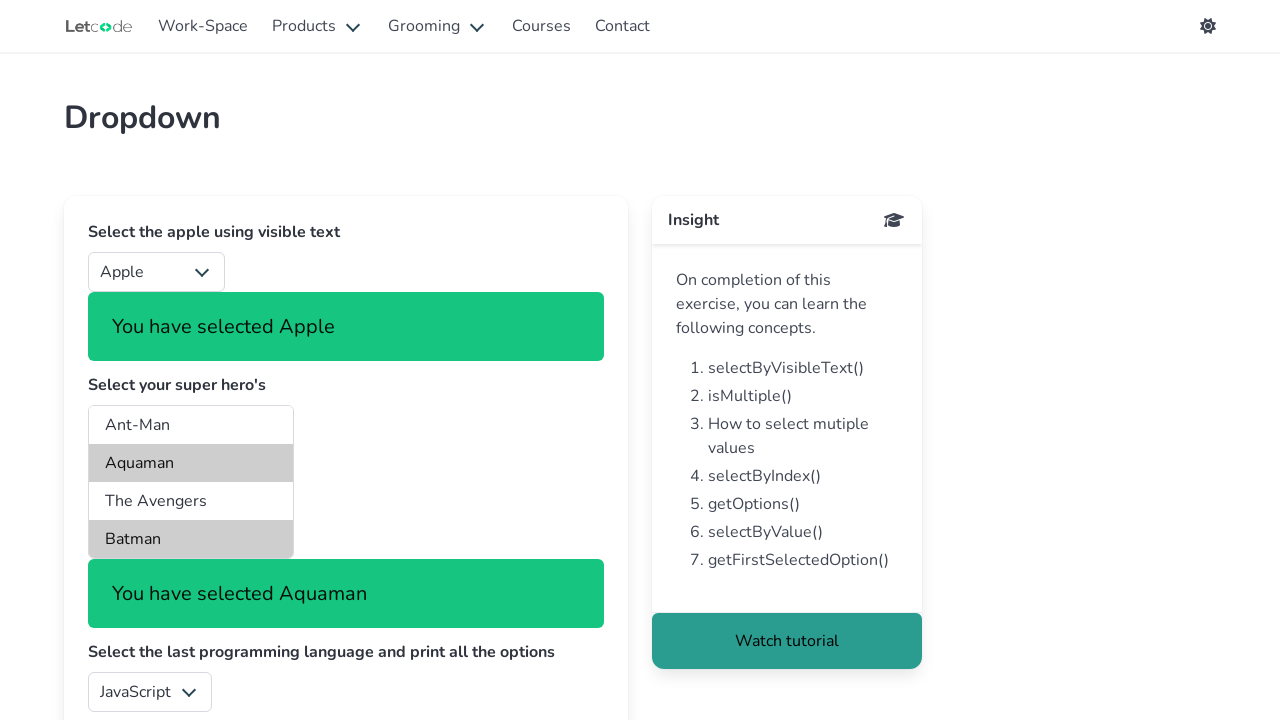

Selected option at index 5 from superheros dropdown on #superheros
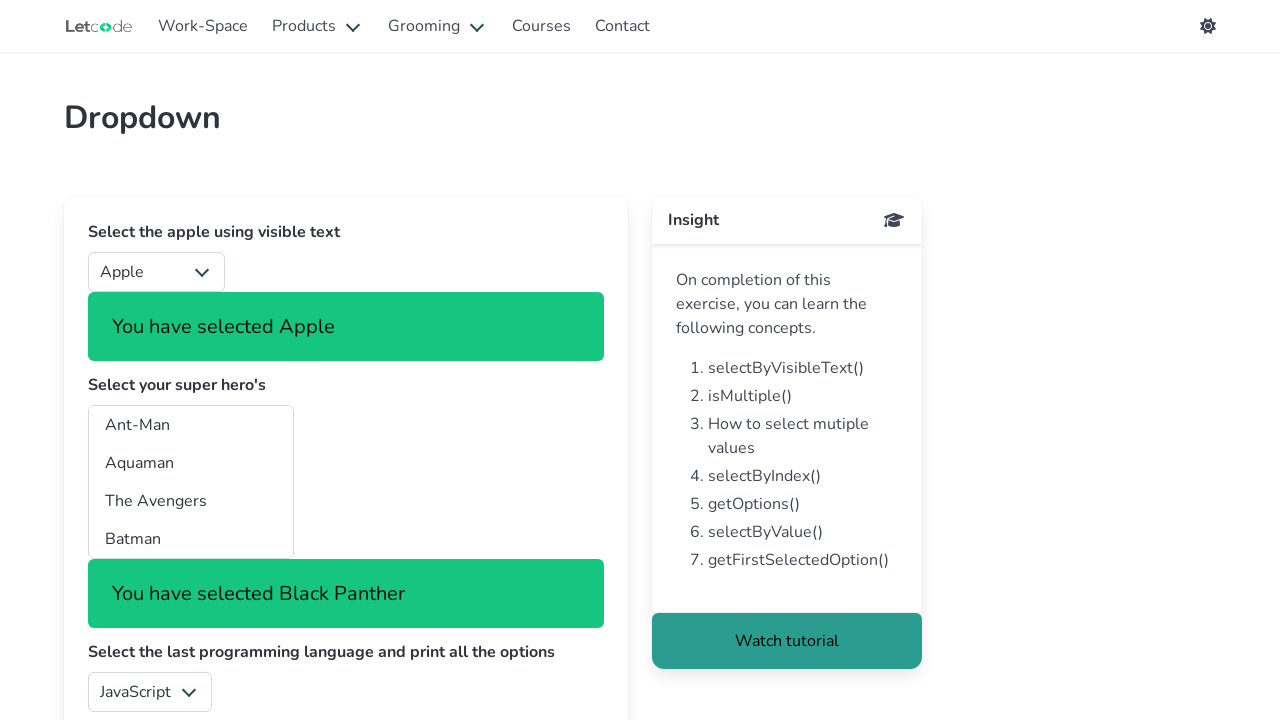

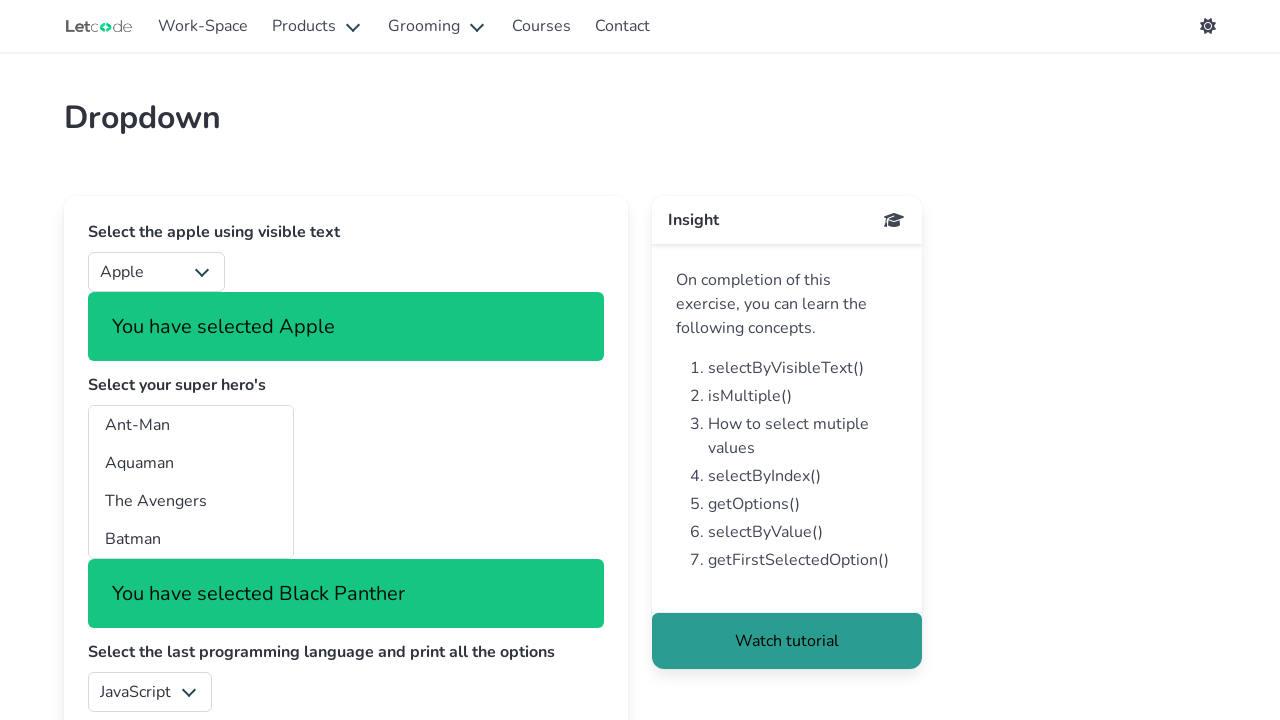